Tests that the text input field is cleared after adding a todo item.

Starting URL: https://demo.playwright.dev/todomvc

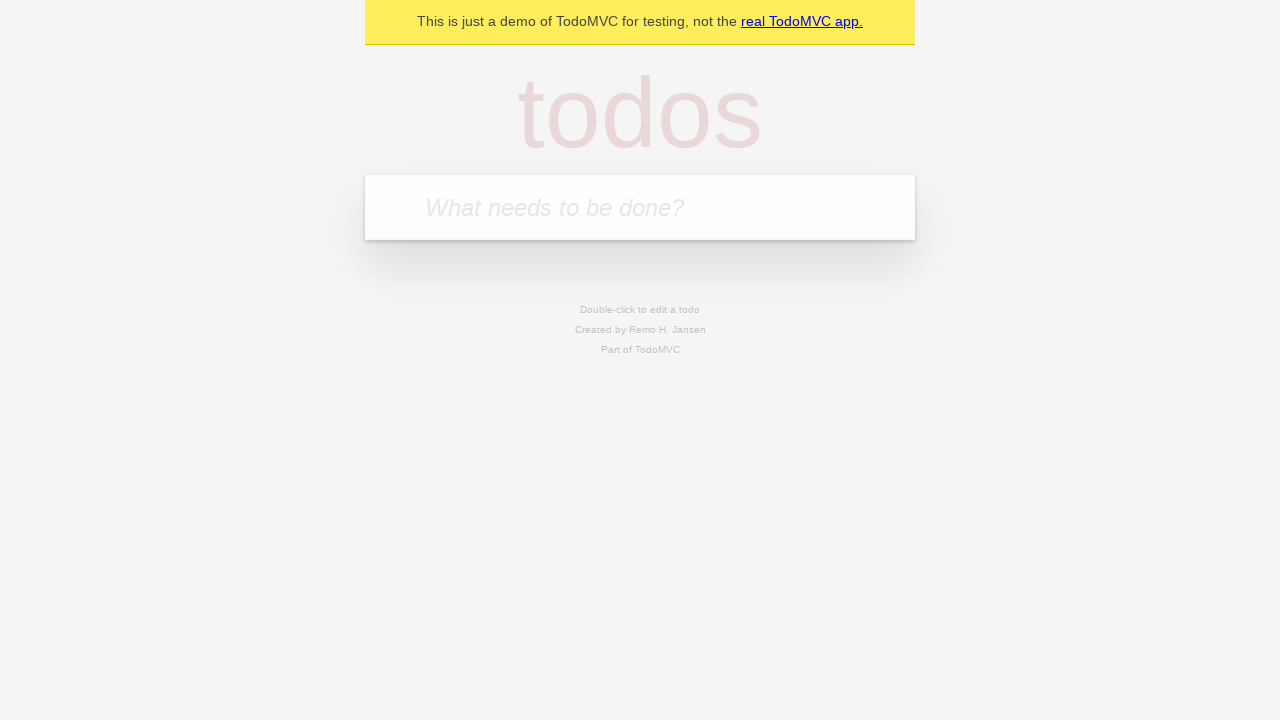

Filled new todo input field with 'buy some cheese' on .new-todo
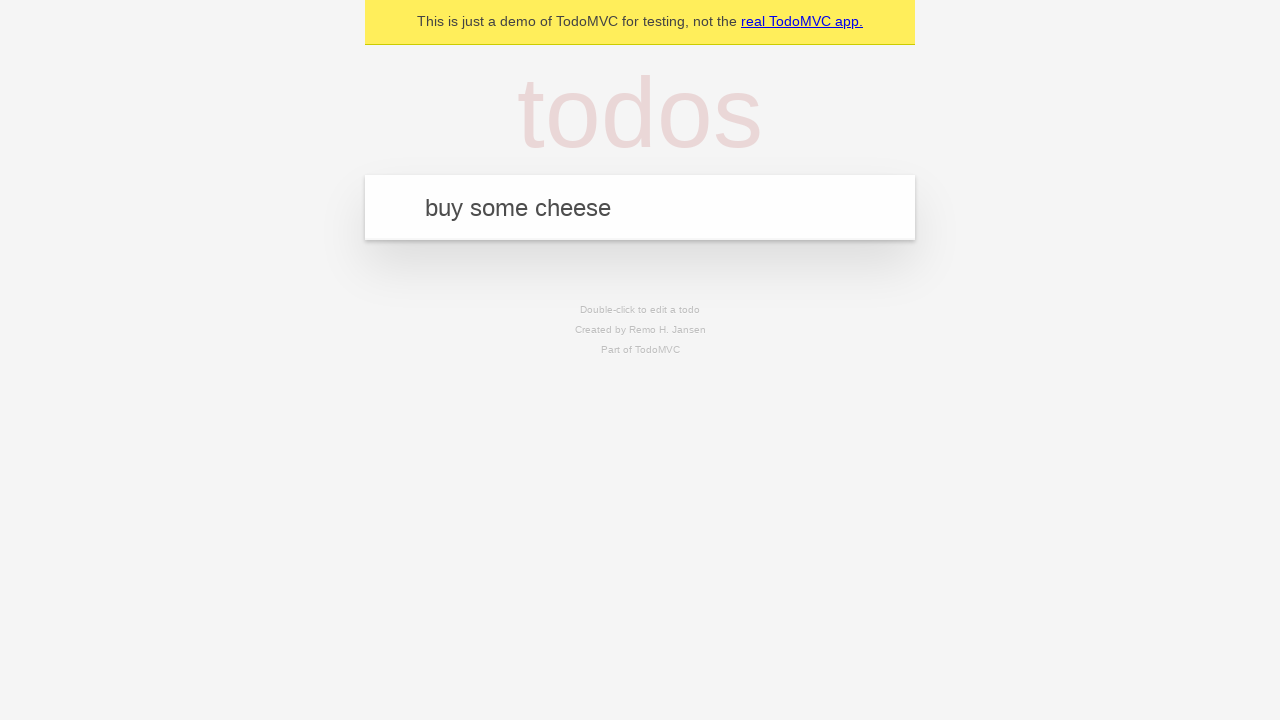

Pressed Enter to submit the new todo item on .new-todo
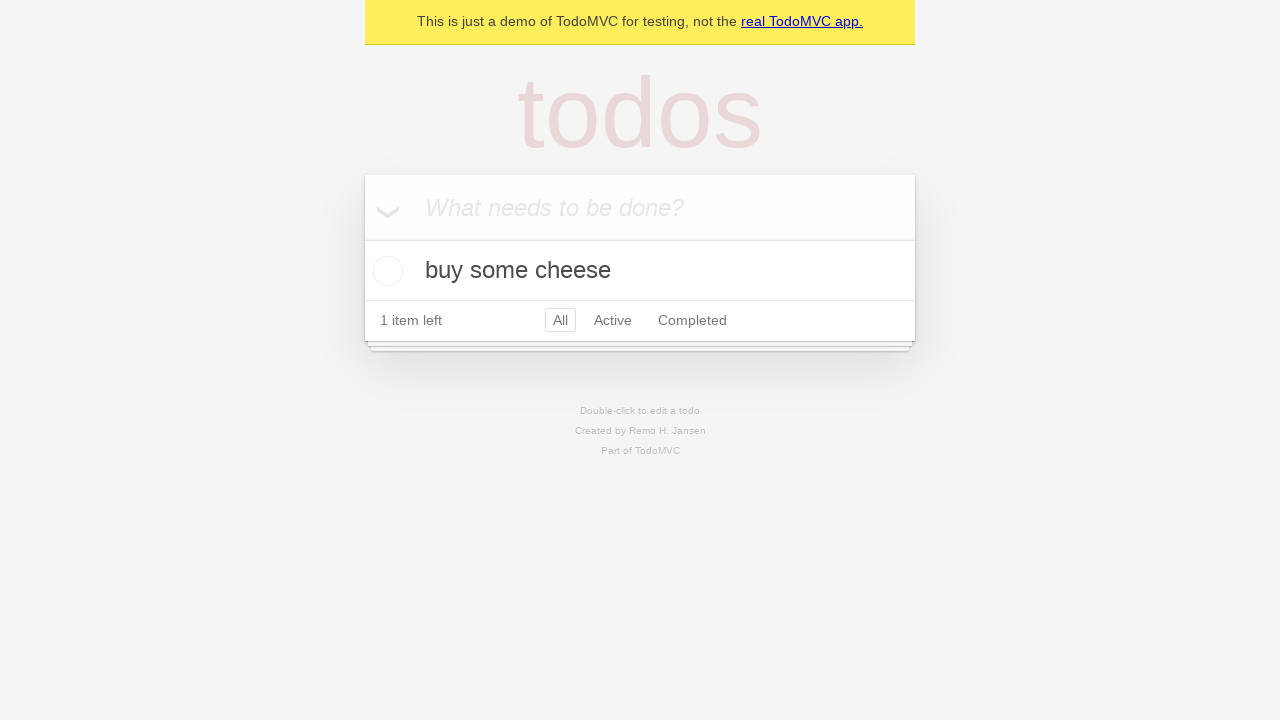

Todo item was added to the list
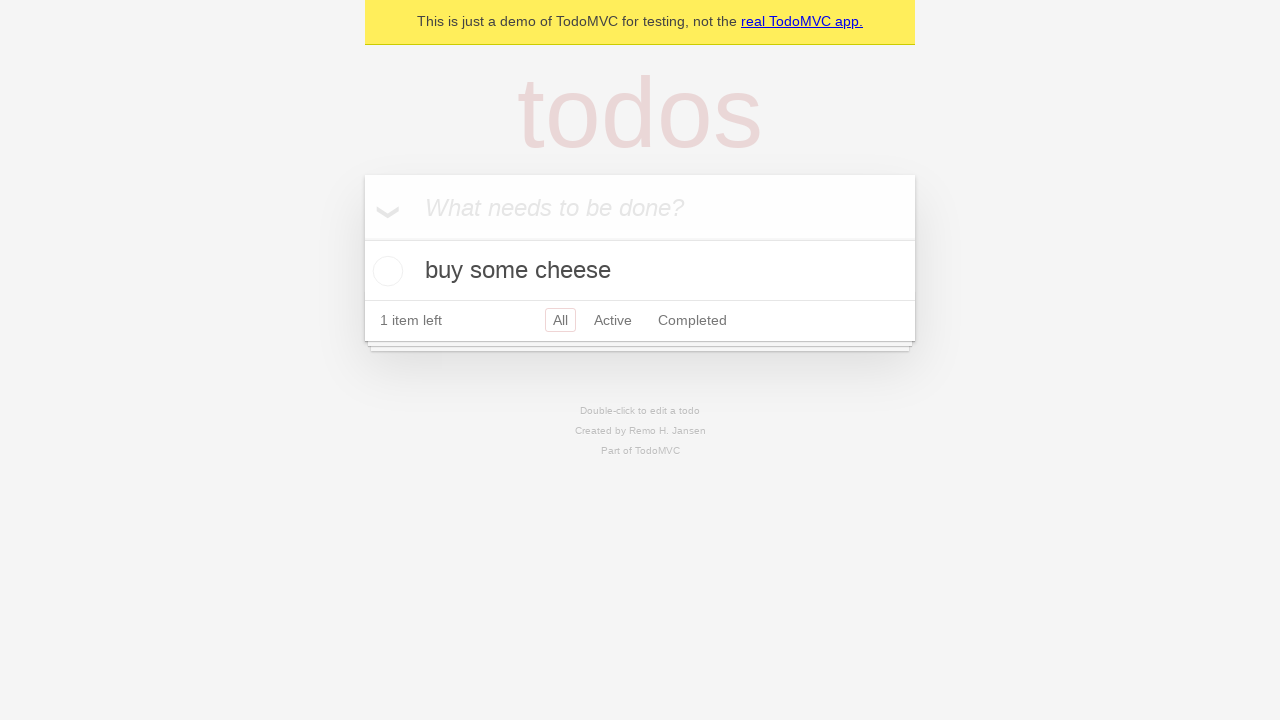

Verified that the text input field was cleared after adding the item
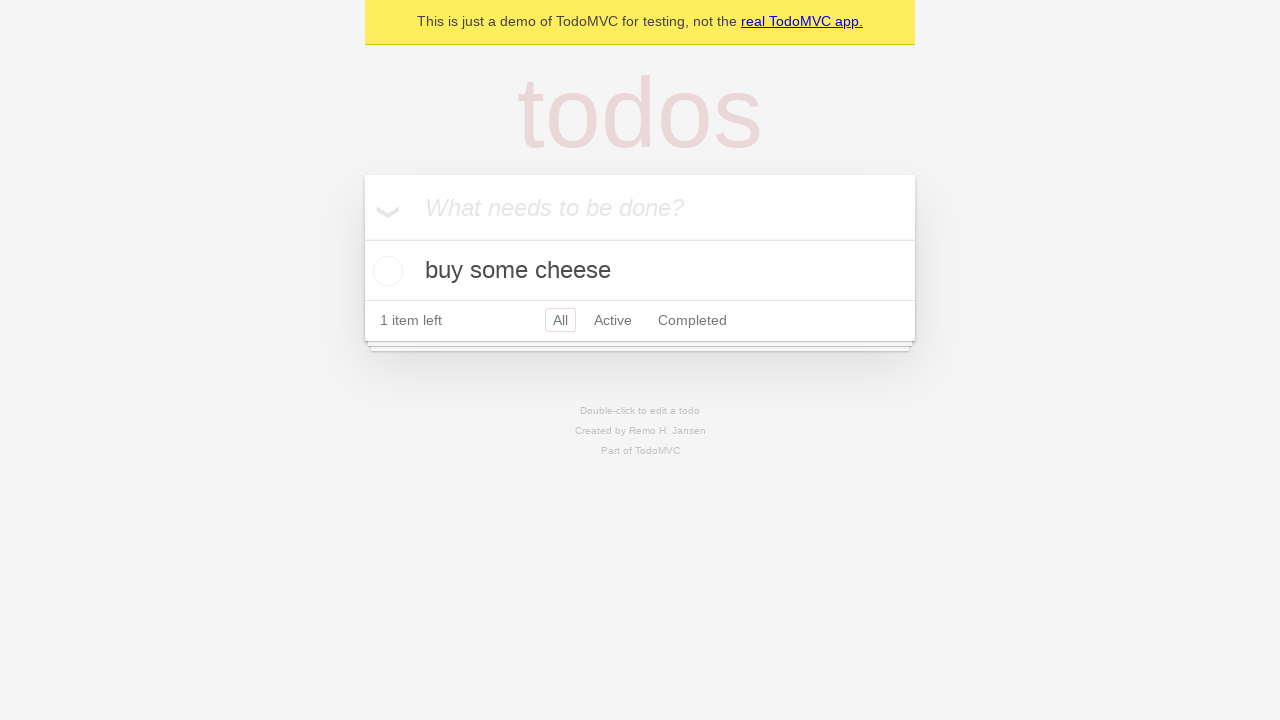

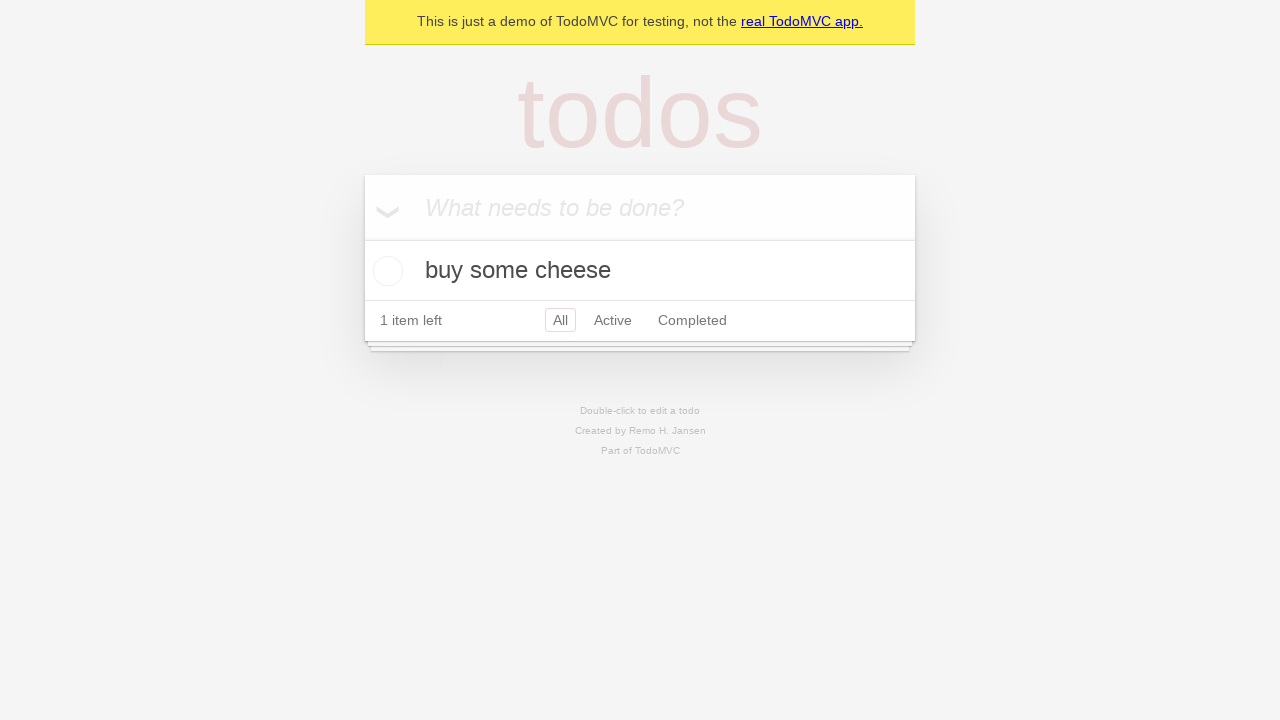